Tests auto-suggestive dropdown functionality by typing partial text and selecting a matching option from the suggestions

Starting URL: https://rahulshettyacademy.com/dropdownsPractise/

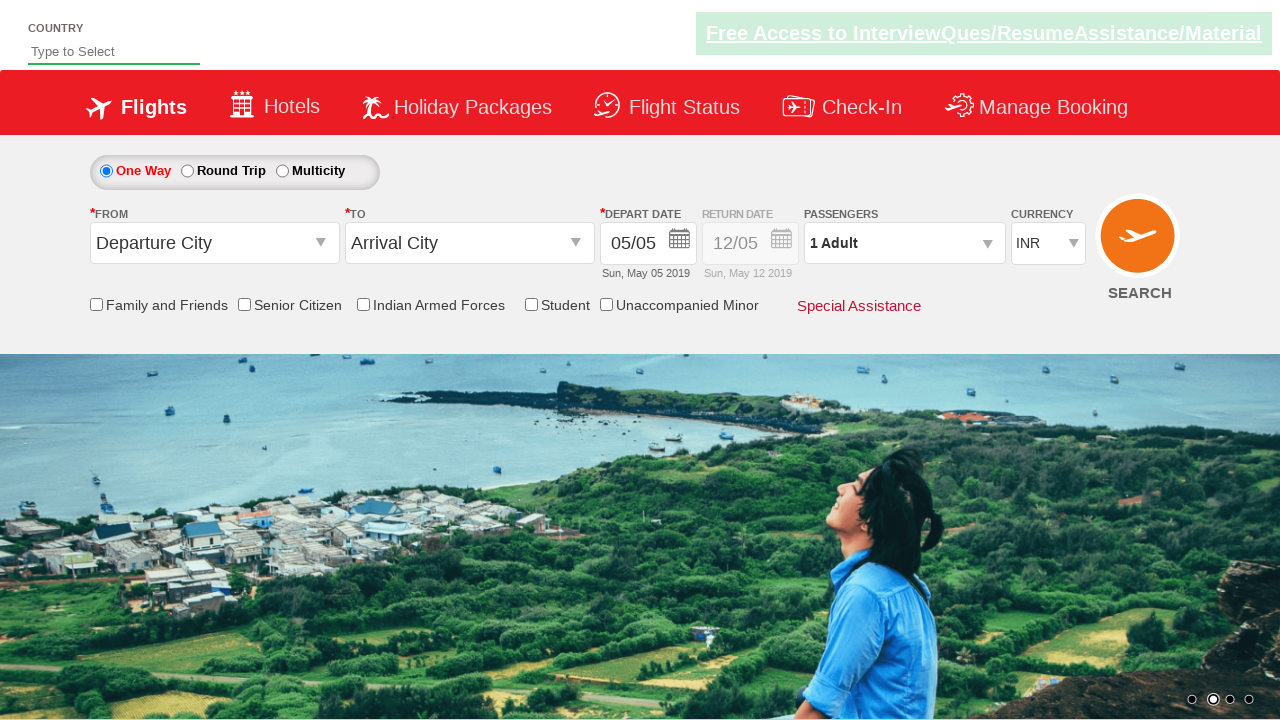

Navigated to dropdowns practice page
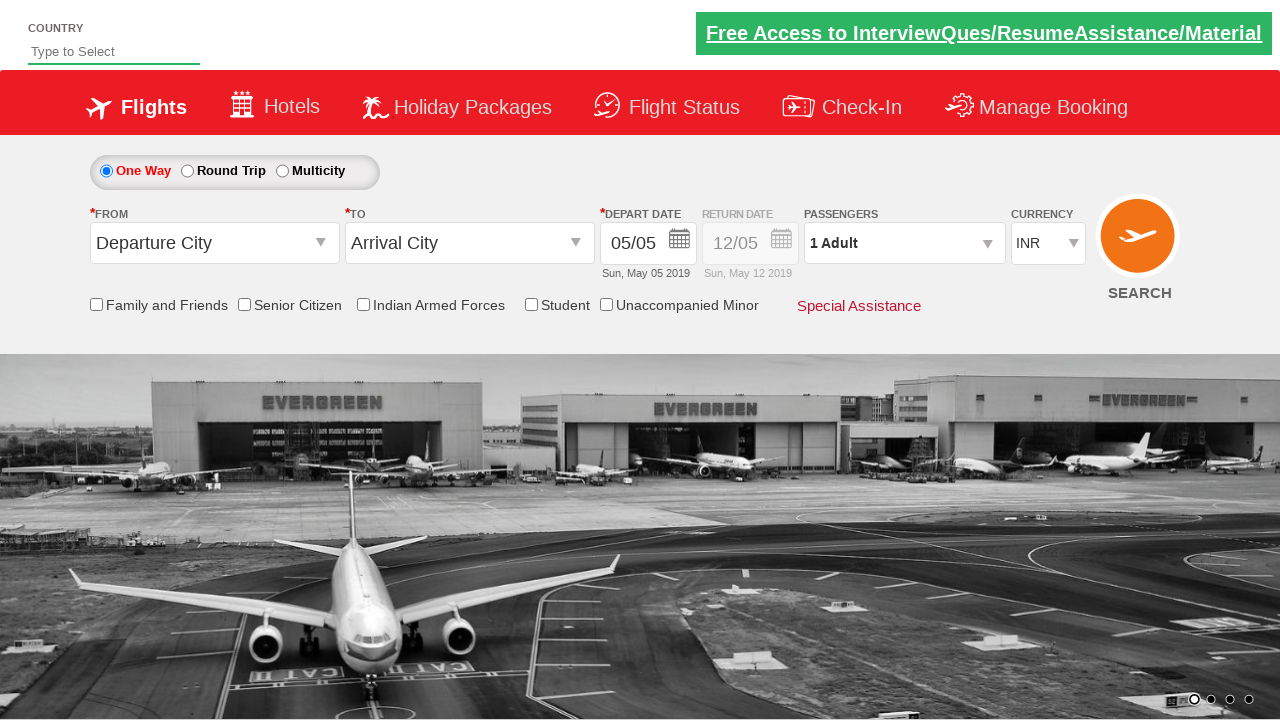

Typed 'ind' in auto-suggest field on #autosuggest
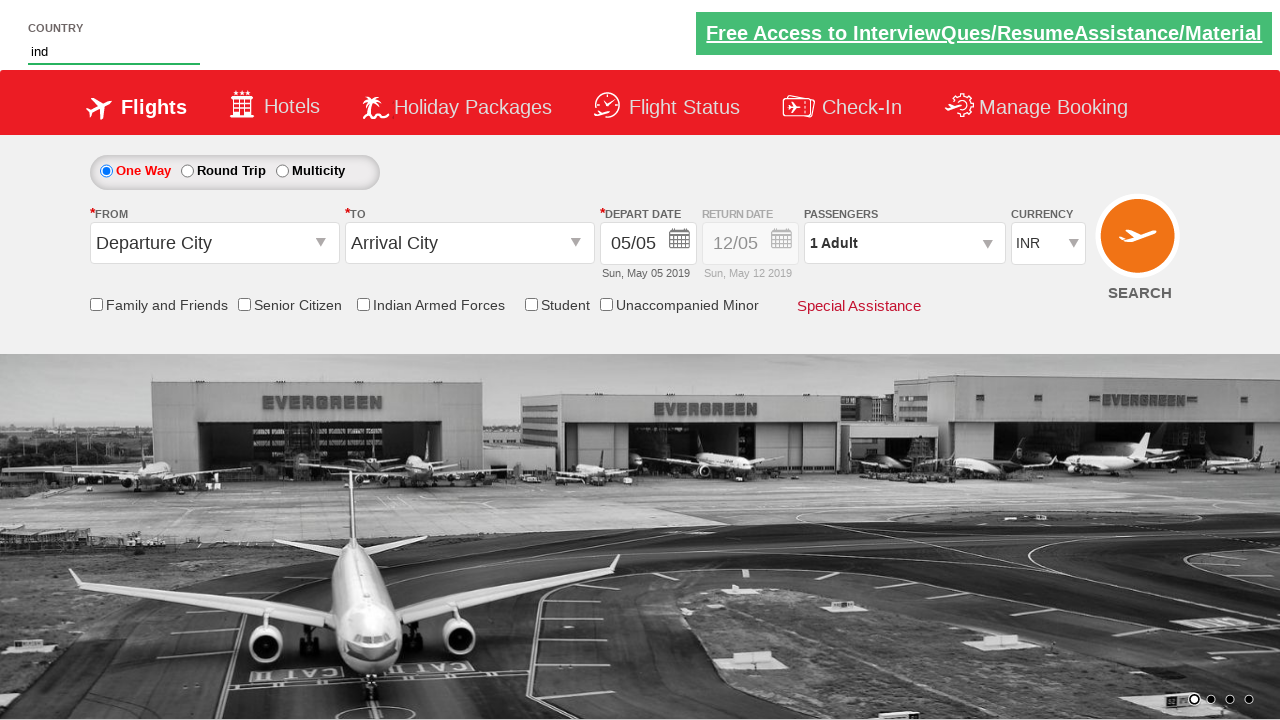

Auto-suggest dropdown options appeared
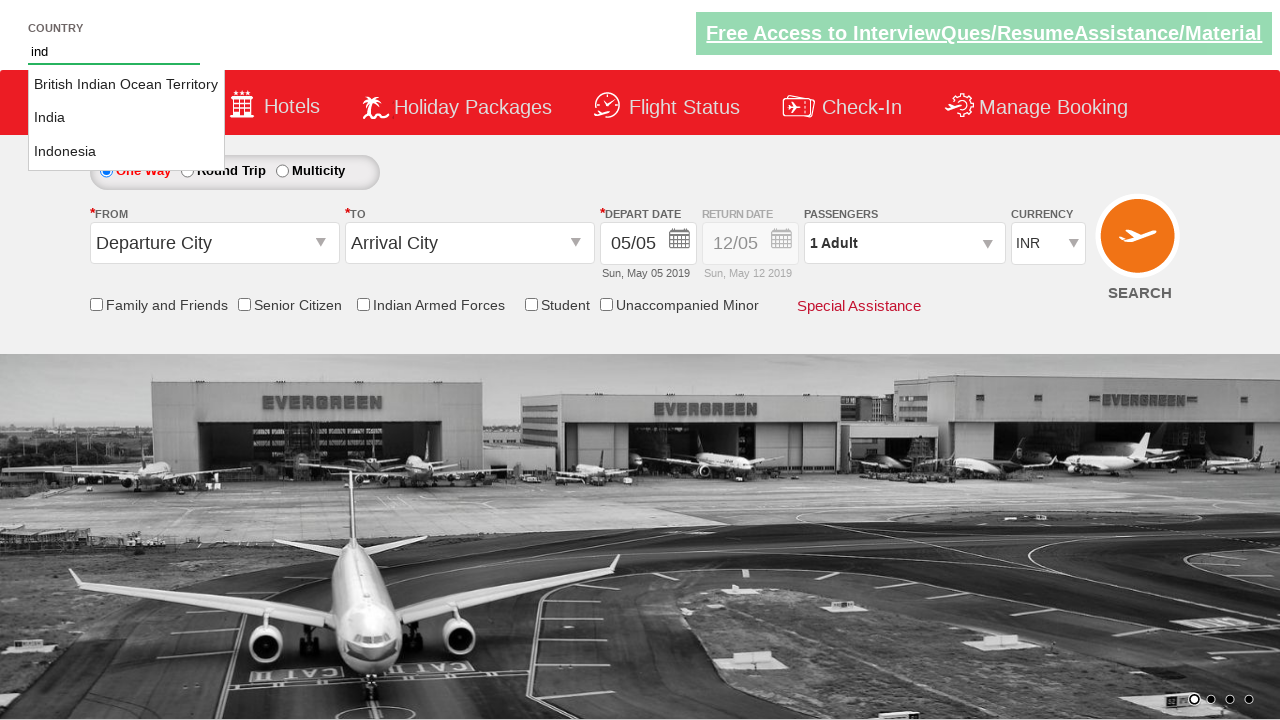

Selected 'India' from auto-suggest dropdown at (126, 118) on li.ui-menu-item a >> nth=1
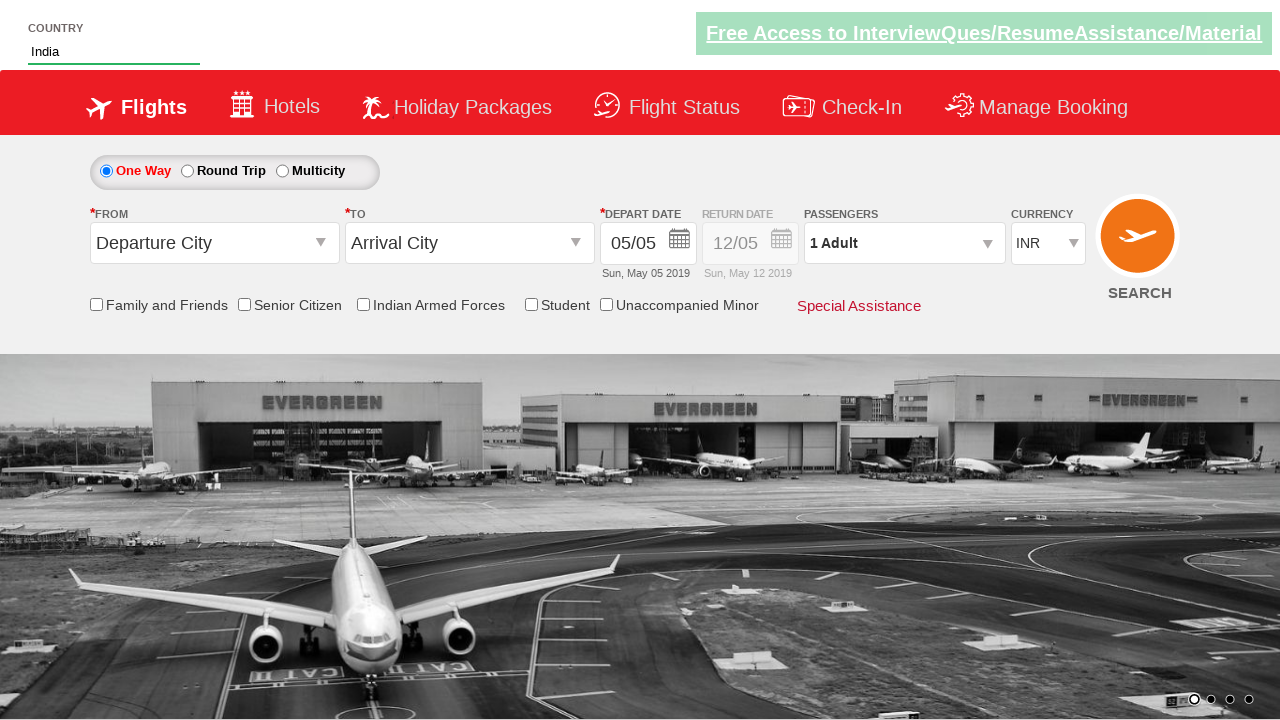

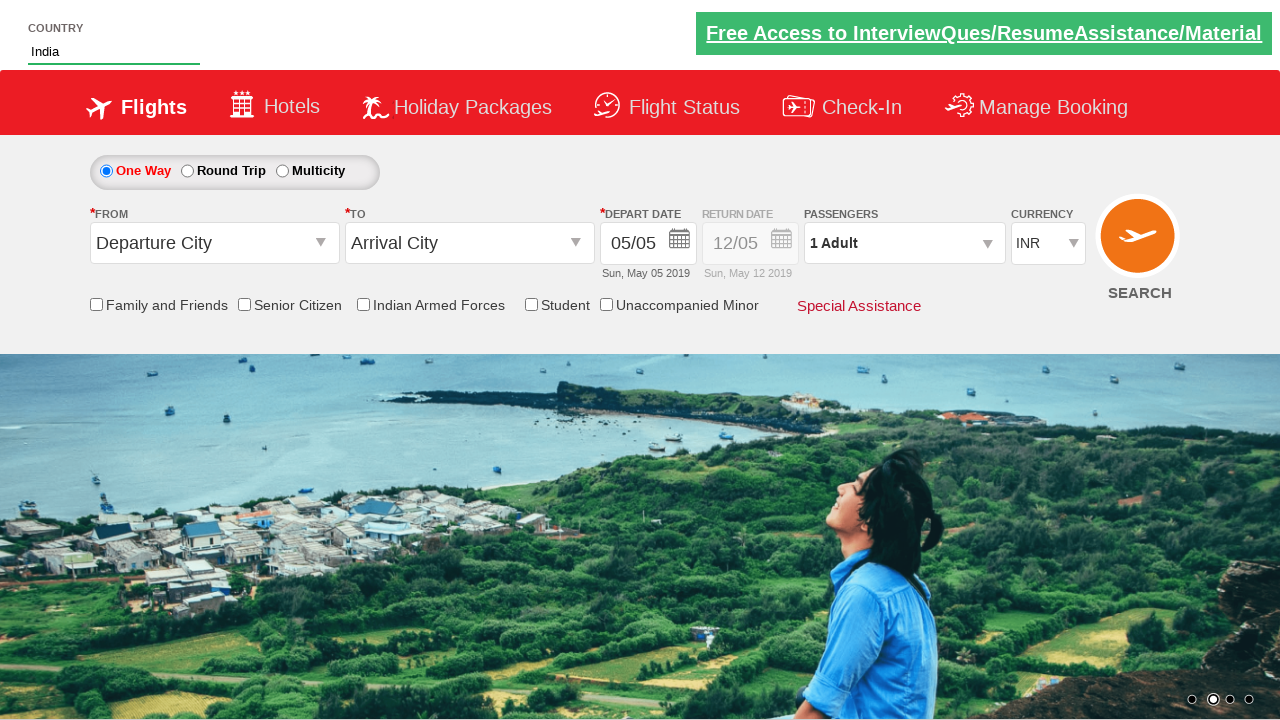